Tests navigation on Chrome Developer documentation site by clicking a dropdown menu button and selecting the "Web Platform" option from the navigation menu.

Starting URL: https://developer.chrome.com/docs/chromedriver/downloads

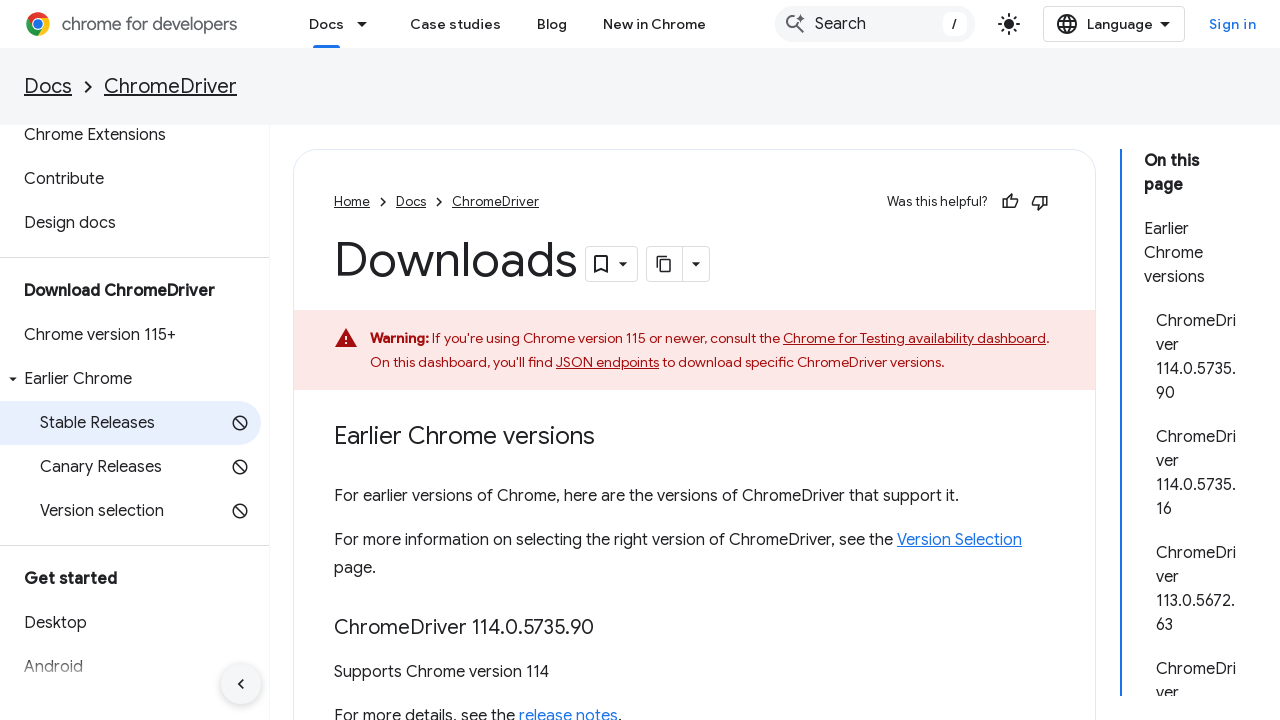

Clicked the first menu button with aria-haspopup='menu' in the navigation at (368, 24) on (//button[@aria-haspopup='menu'])[1]
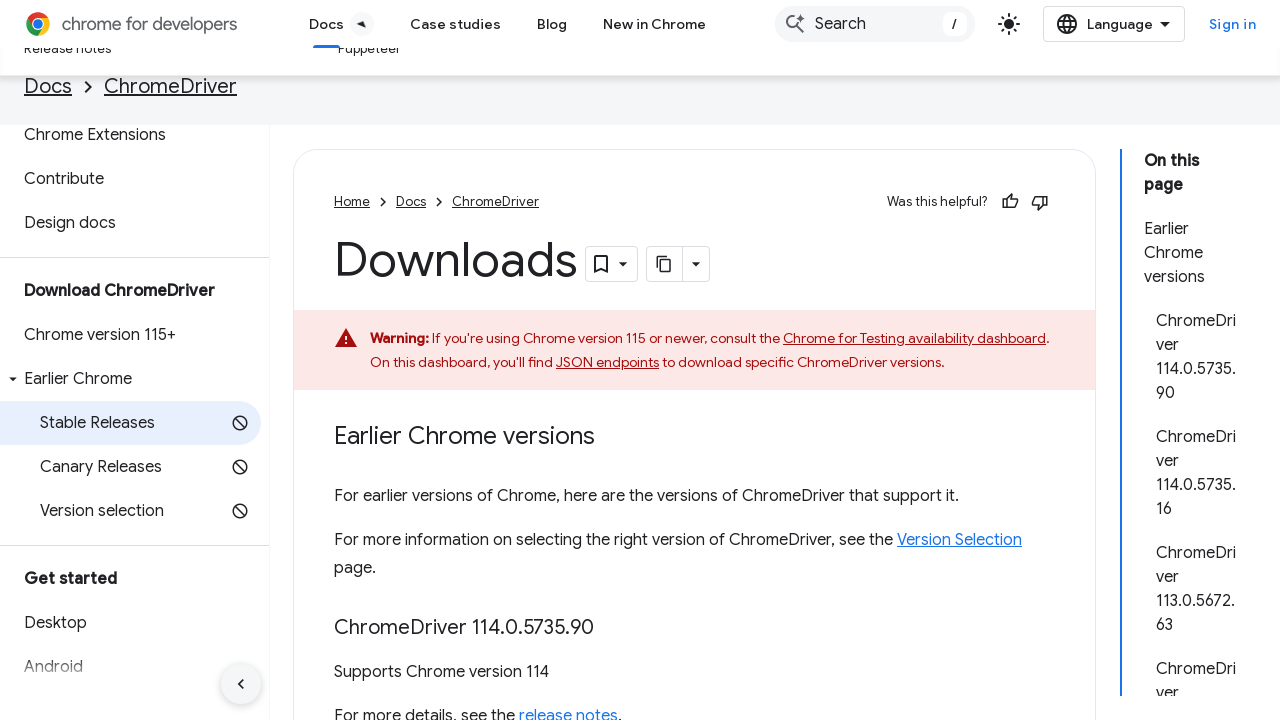

Waited for 'Web Platform' menu option to appear
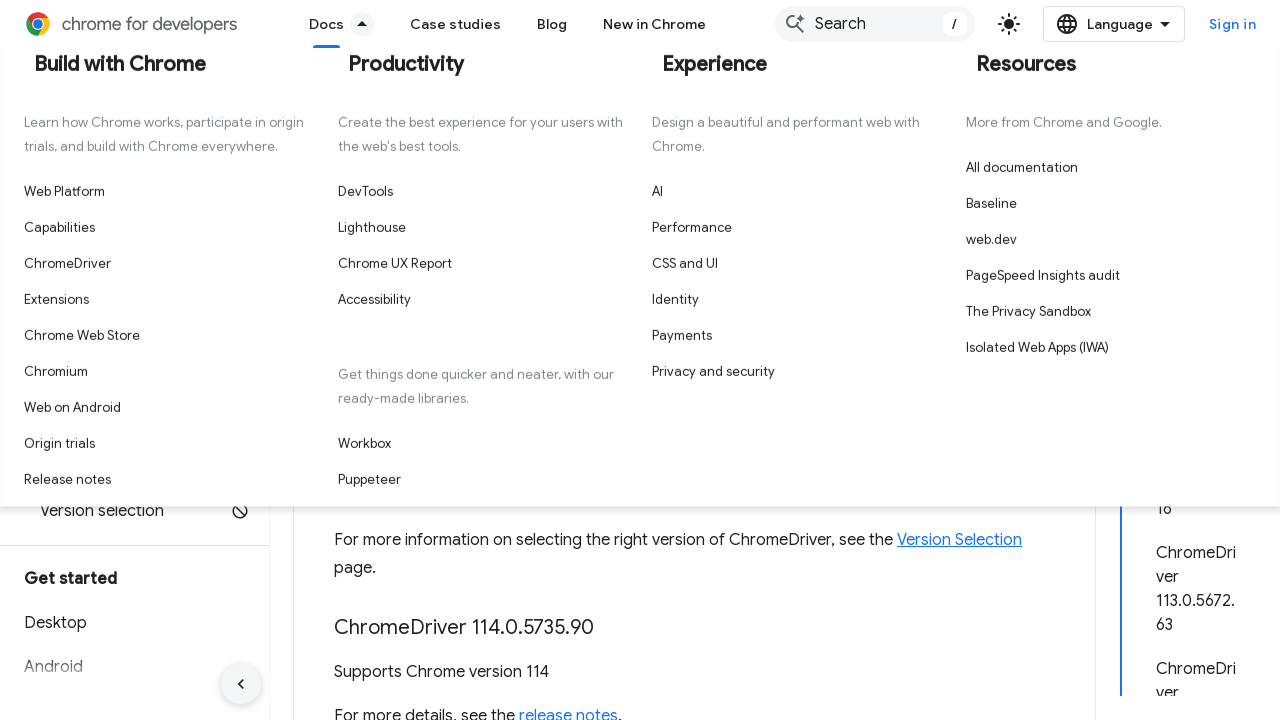

Clicked on 'Web Platform' option from the dropdown menu at (169, 216) on xpath=//a[@href='https://developer.chrome.com/docs/web-platform']//div[contains(
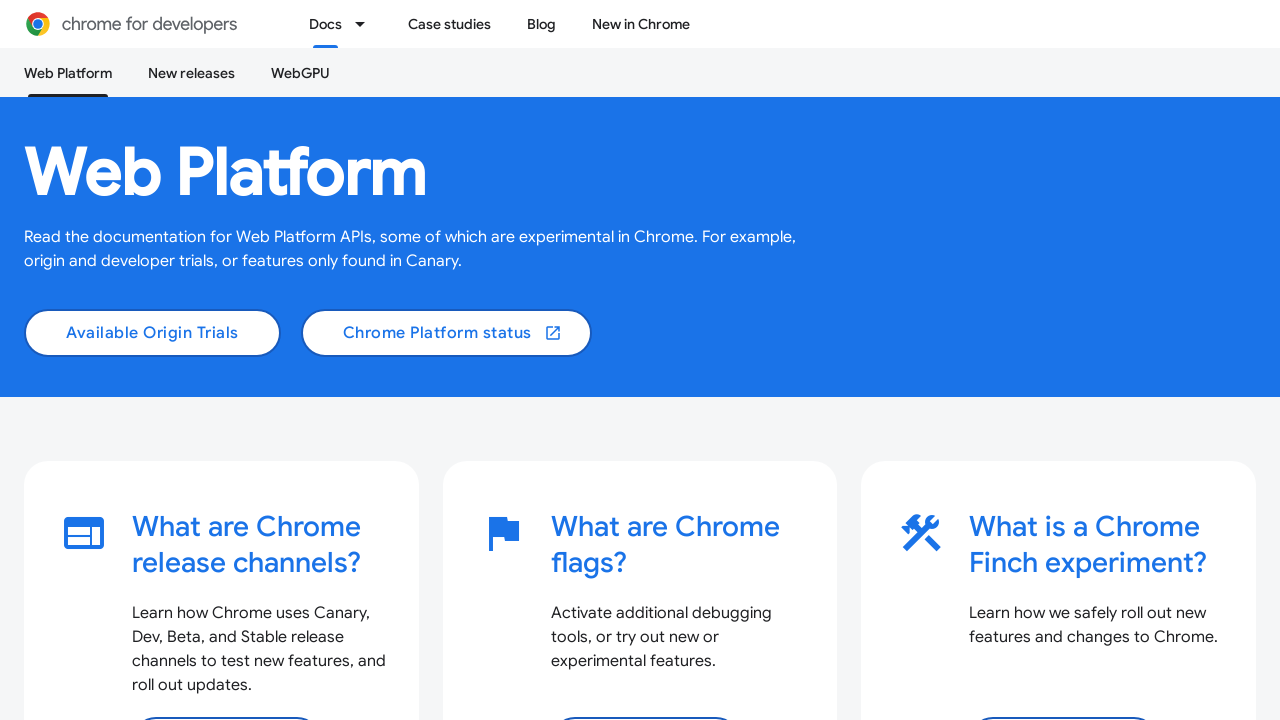

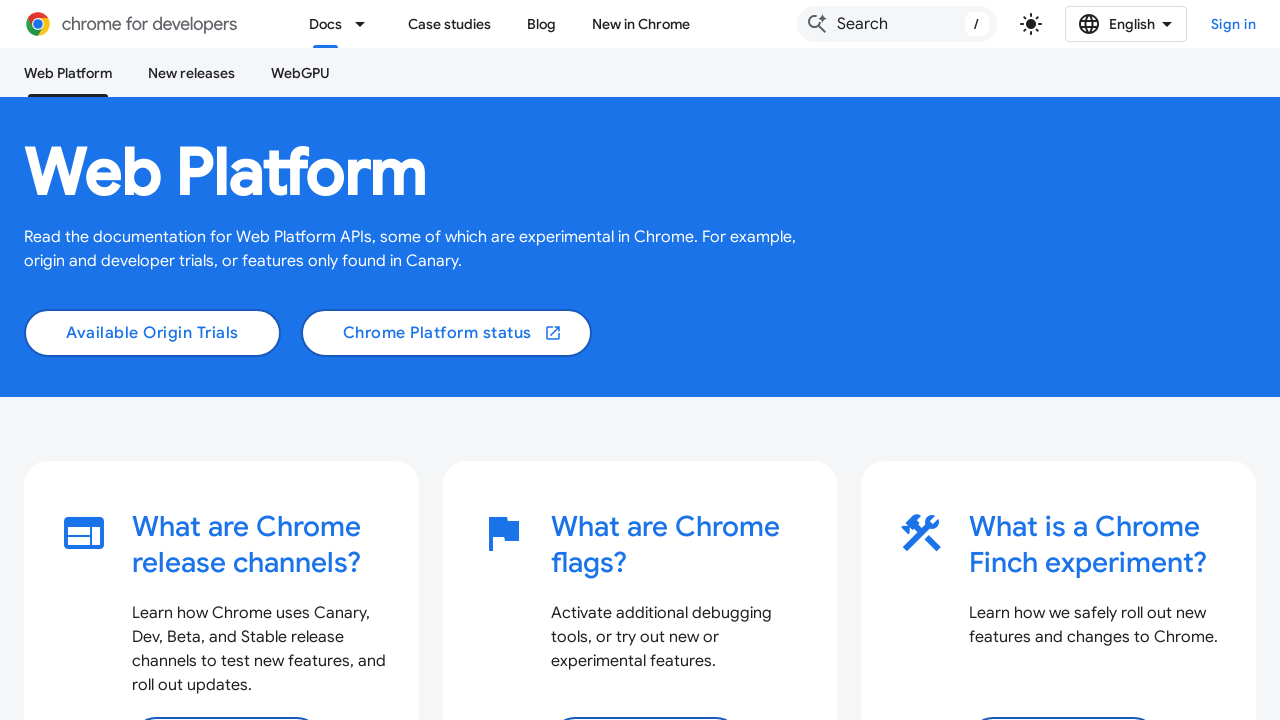